Tests dropdown selection functionality by selecting a country (USA) from a dropdown menu

Starting URL: https://www.globalsqa.com/demo-site/select-dropdown-menu/

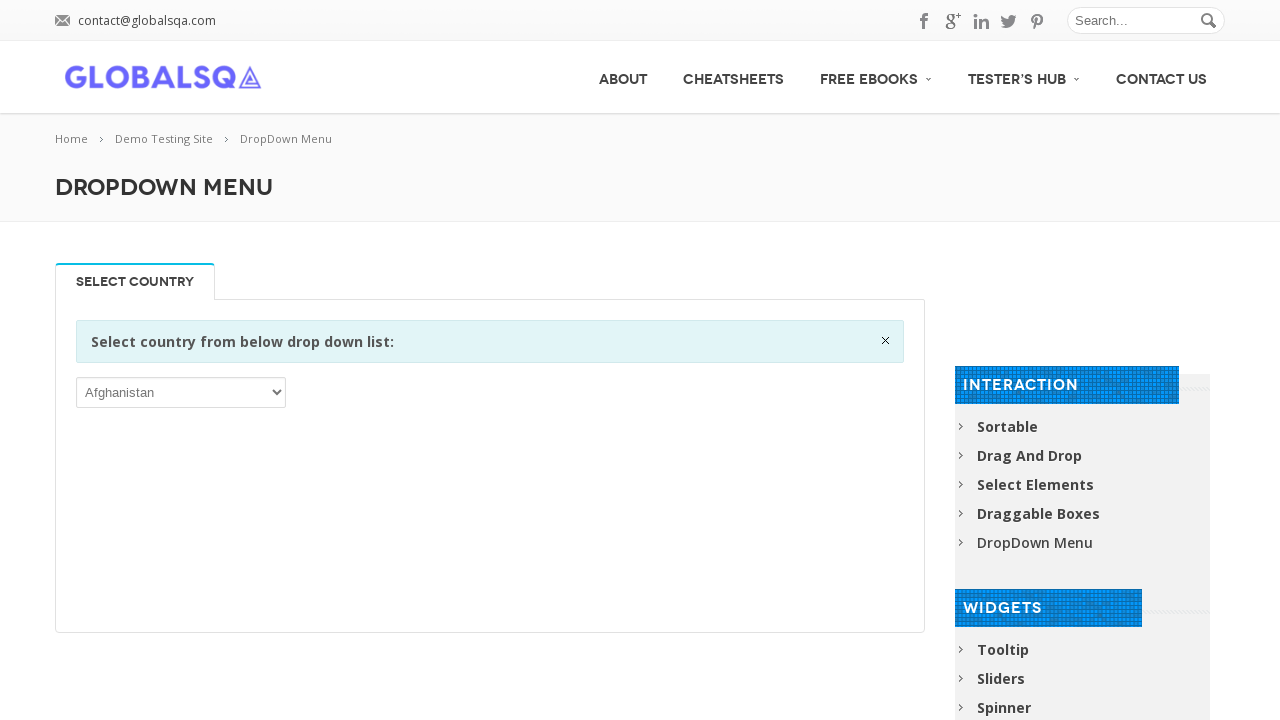

Located dropdown element for country selection
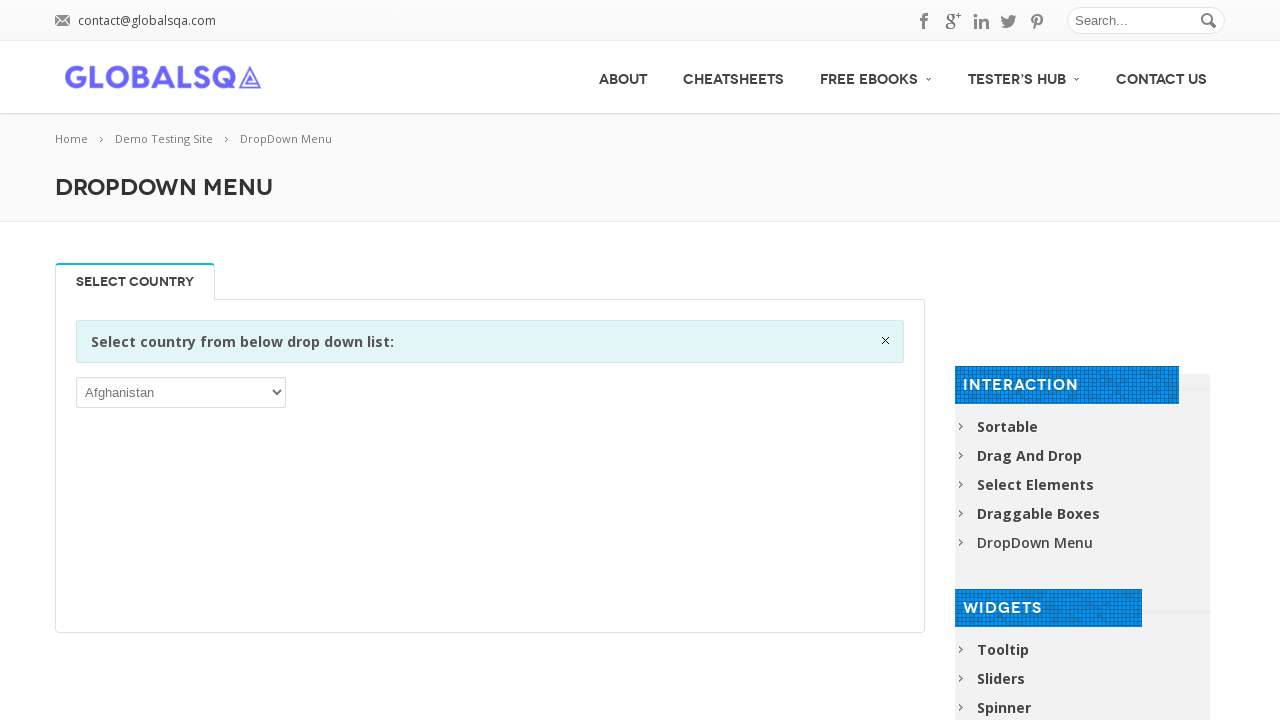

Selected USA from dropdown menu on xpath=//p//select
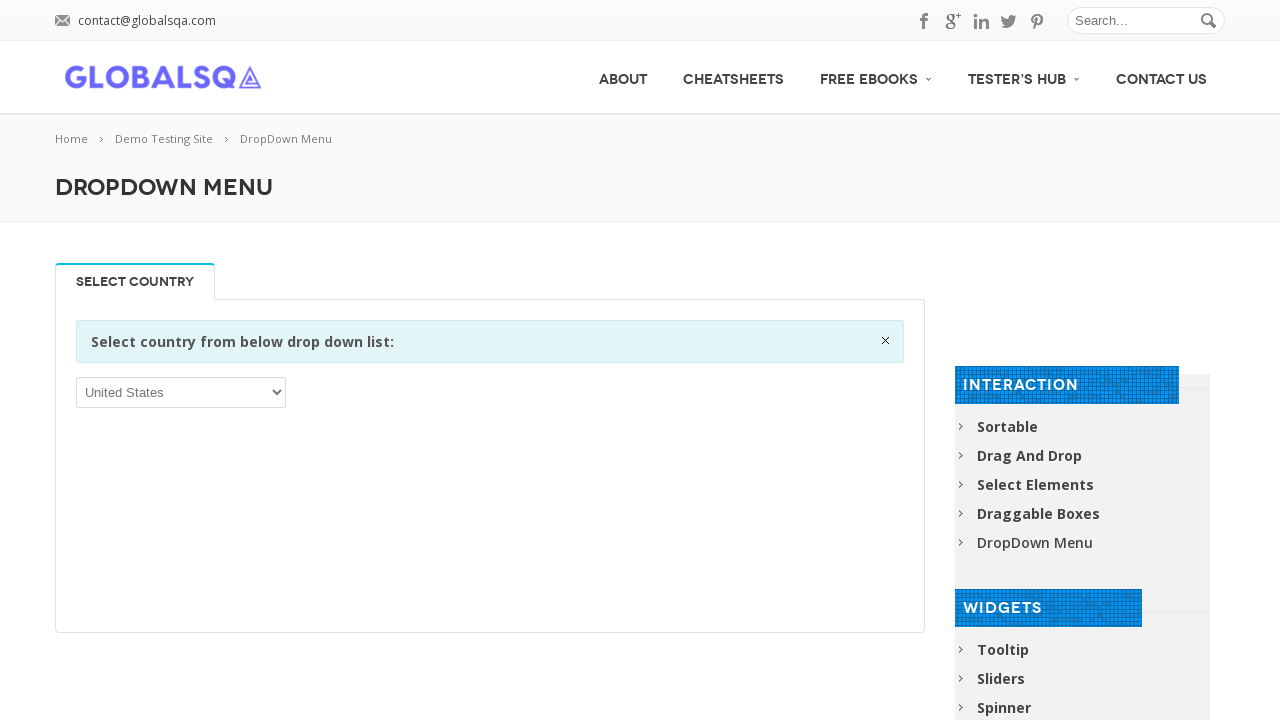

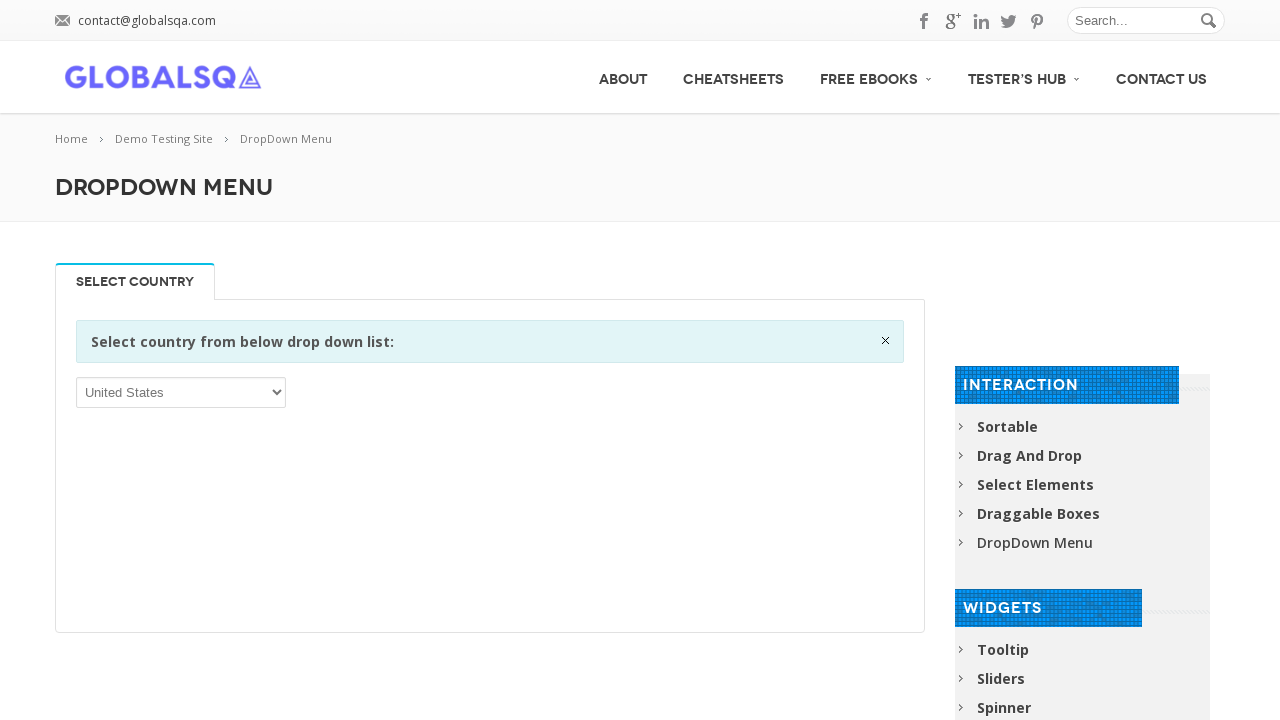